Navigates to a Selenium practice page and verifies the presence of header buttons and links using XPath selectors including sibling and parent traversal

Starting URL: https://rahulshettyacademy.com/AutomationPractice/

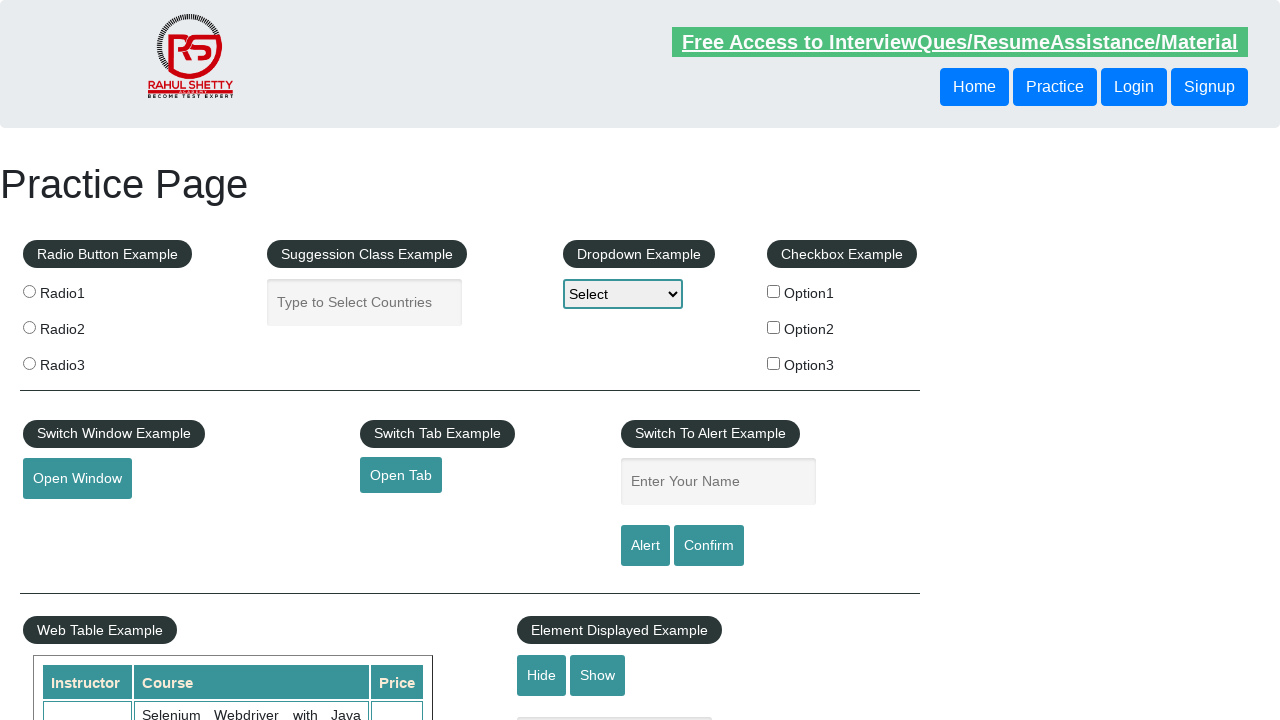

Waited for second header button using following-sibling XPath selector
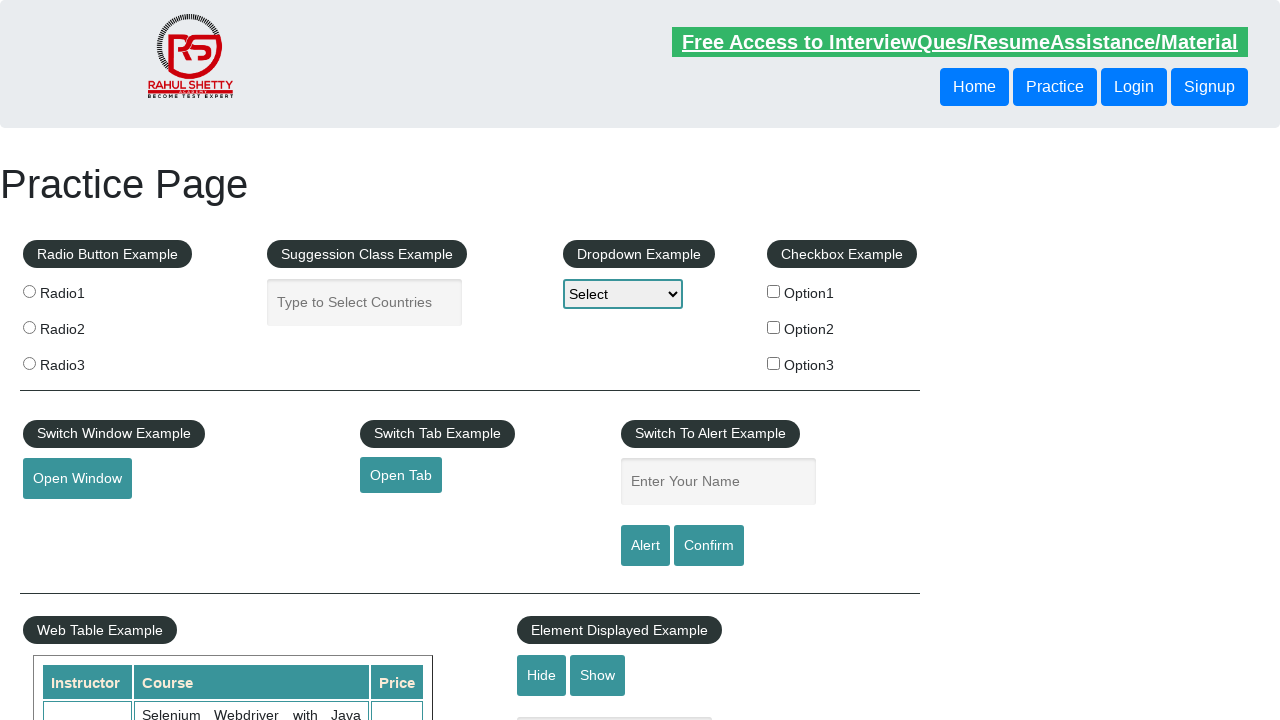

Waited for first header button using parent traversal XPath selector
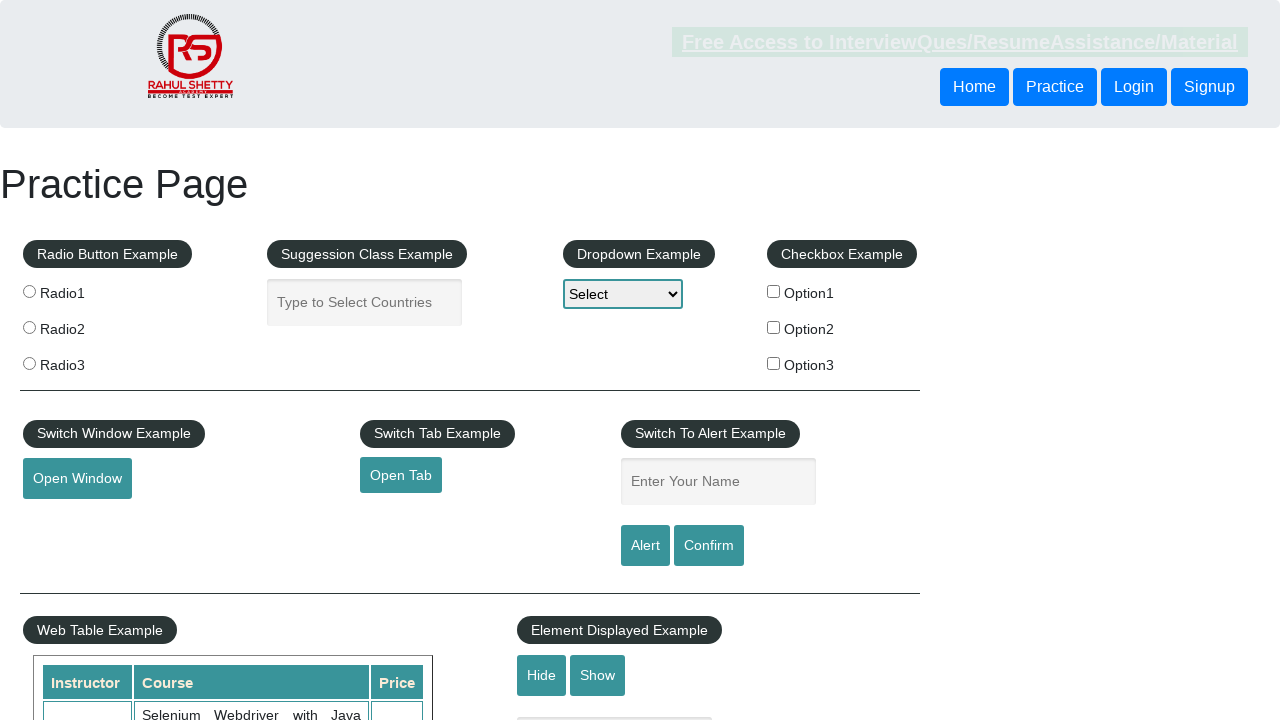

Waited for second header link using multi-level parent traversal XPath selector
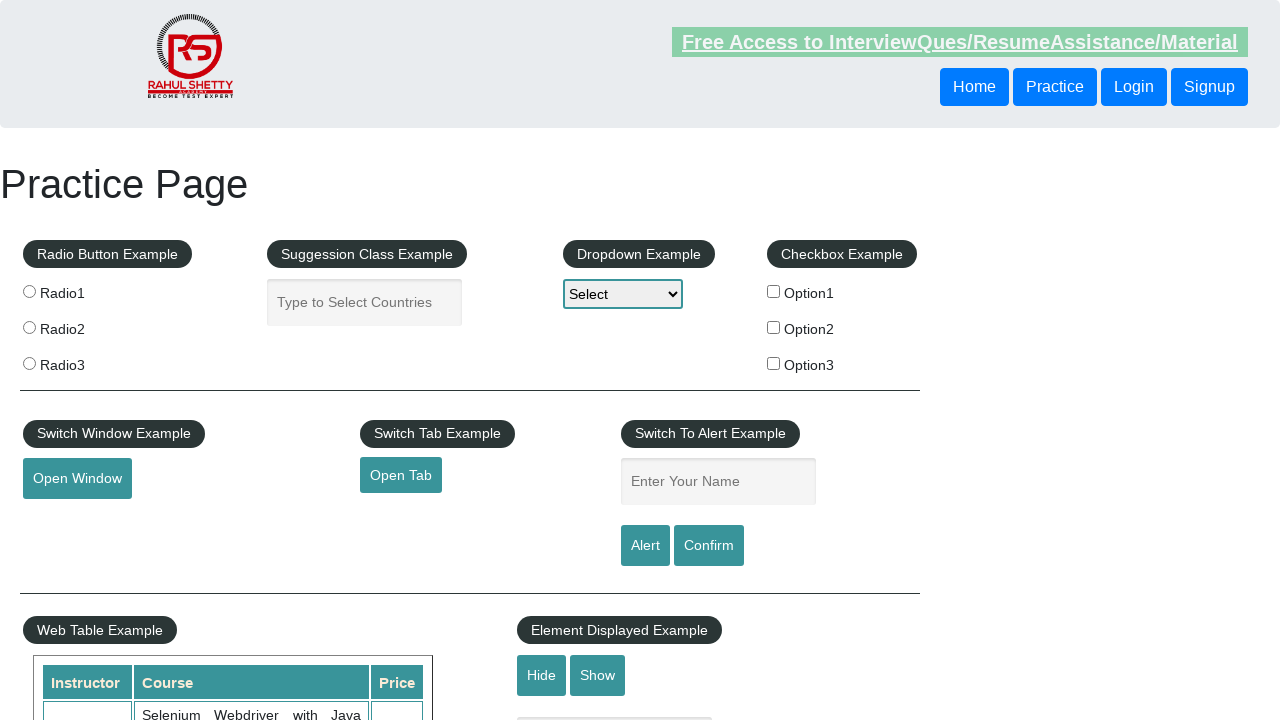

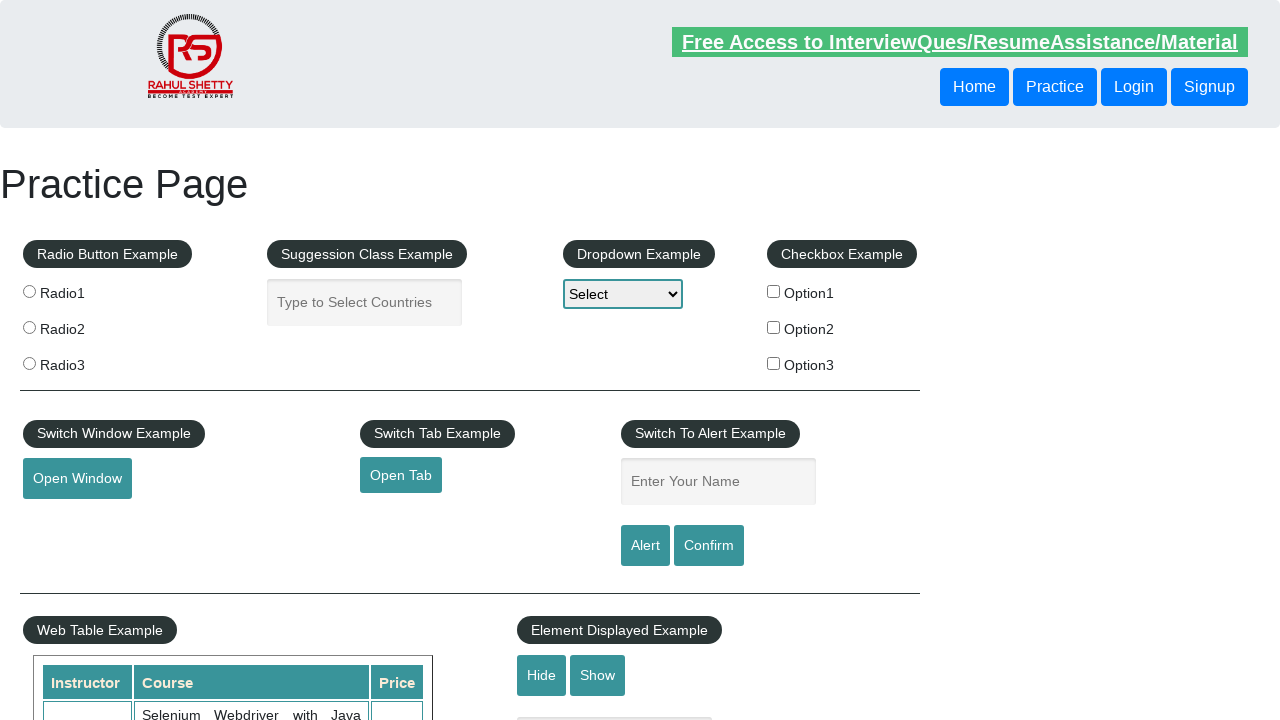